Tests dynamic form controls by clicking a button to enable an input field and then entering text into it

Starting URL: https://the-internet.herokuapp.com/dynamic_controls

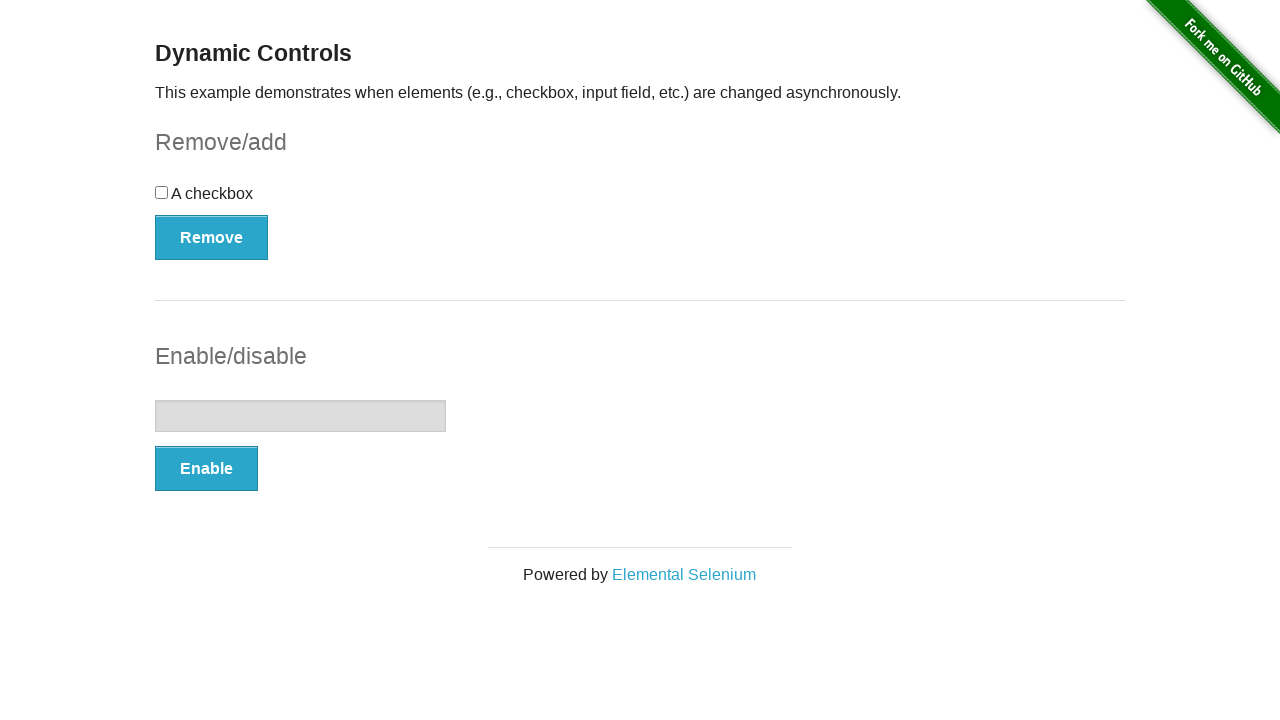

Clicked Enable button to make input field editable at (206, 469) on xpath=//form[@id='input-example']//button
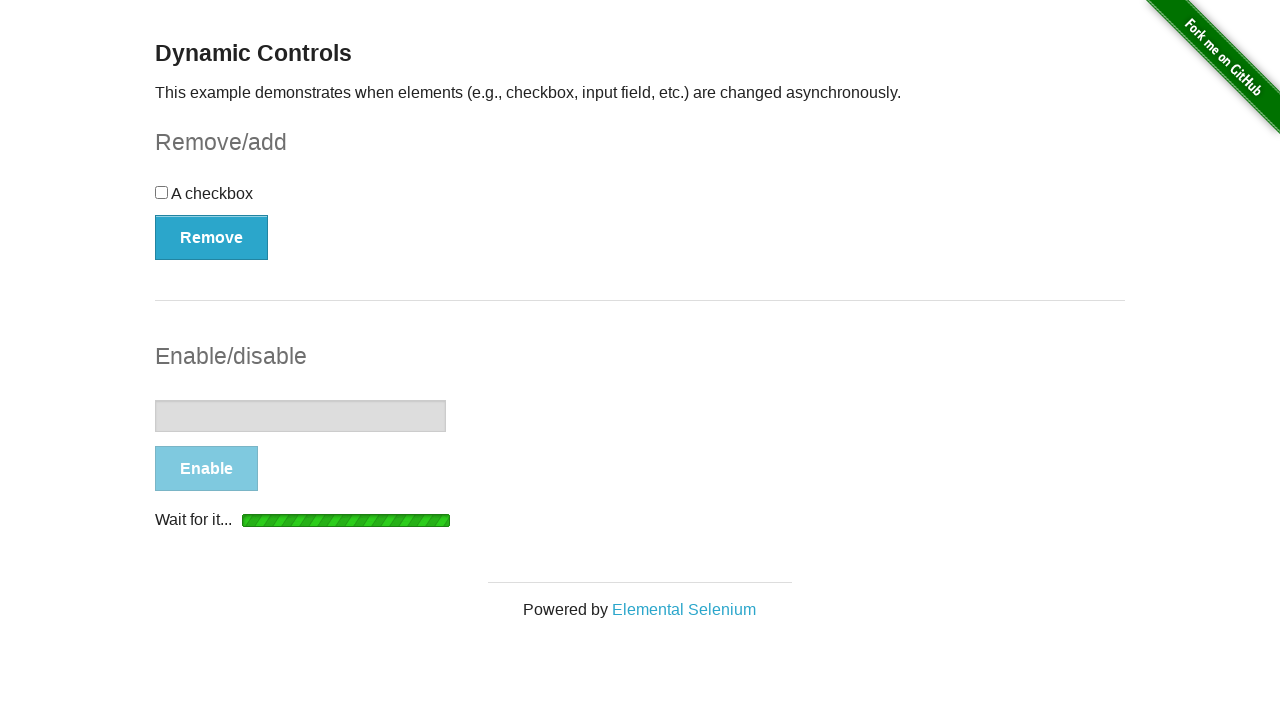

Input field became attached and enabled
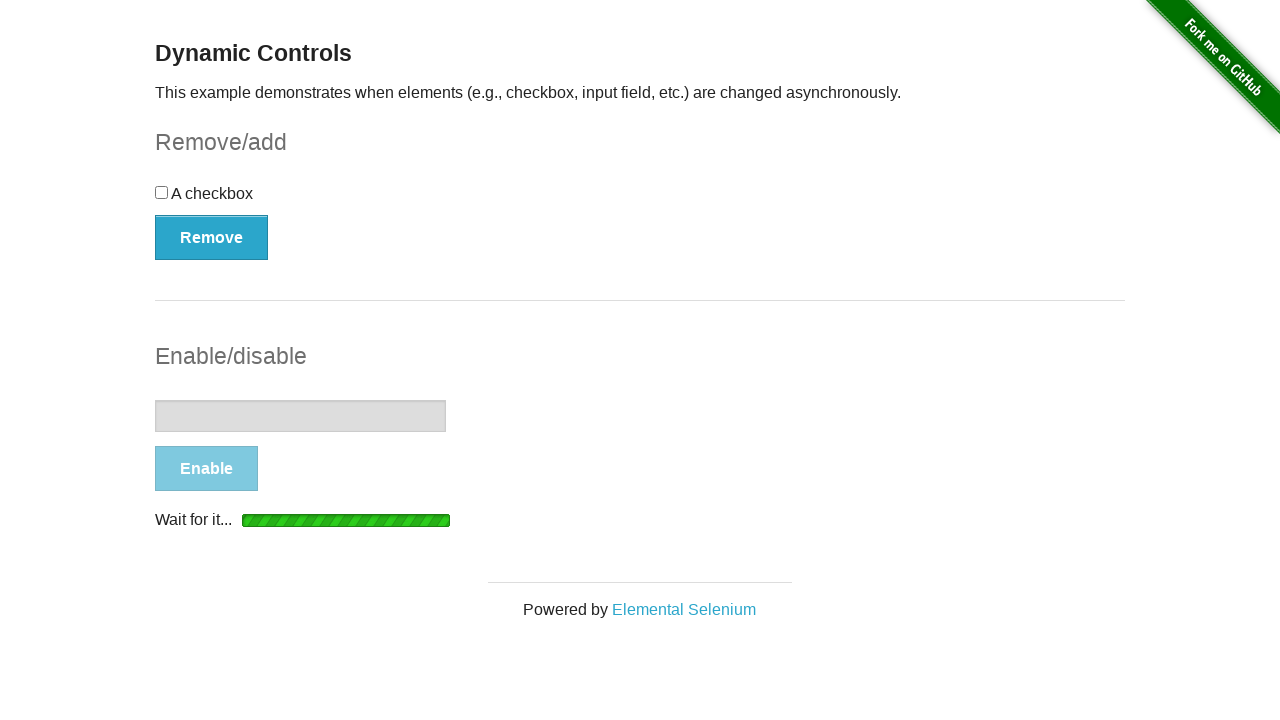

Filled input field with 'Testing' on //form[@id='input-example']//input
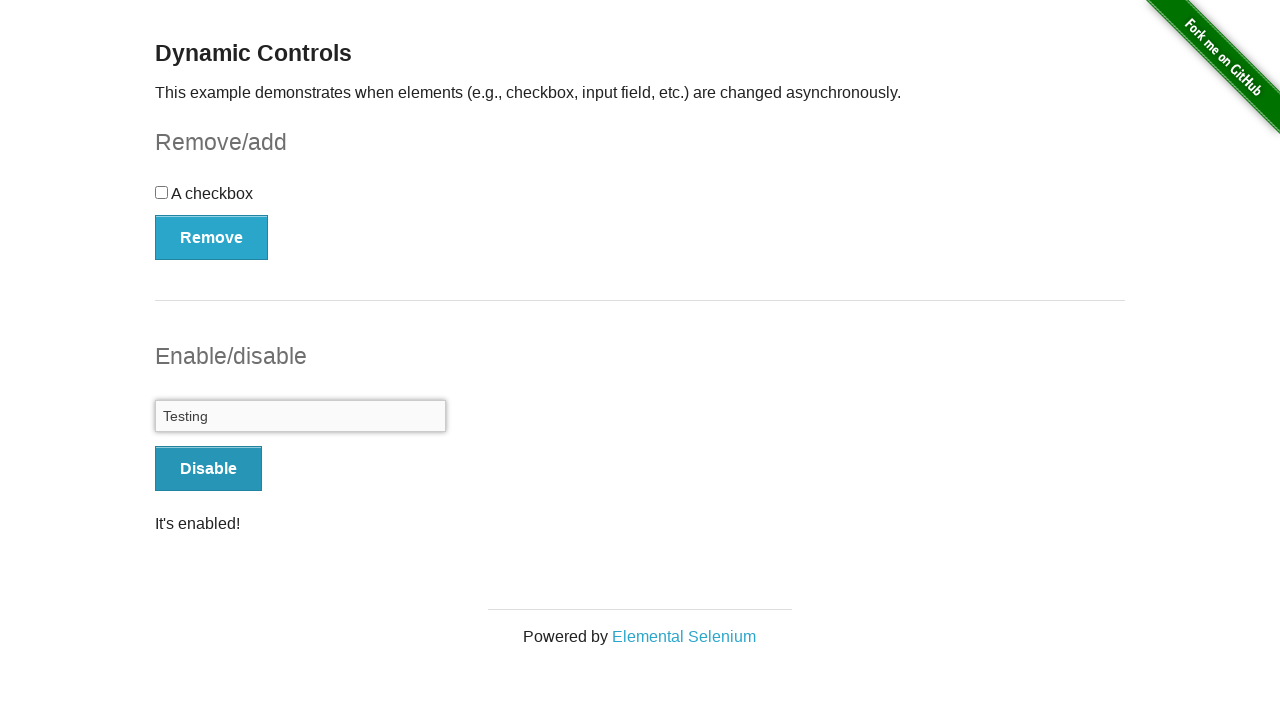

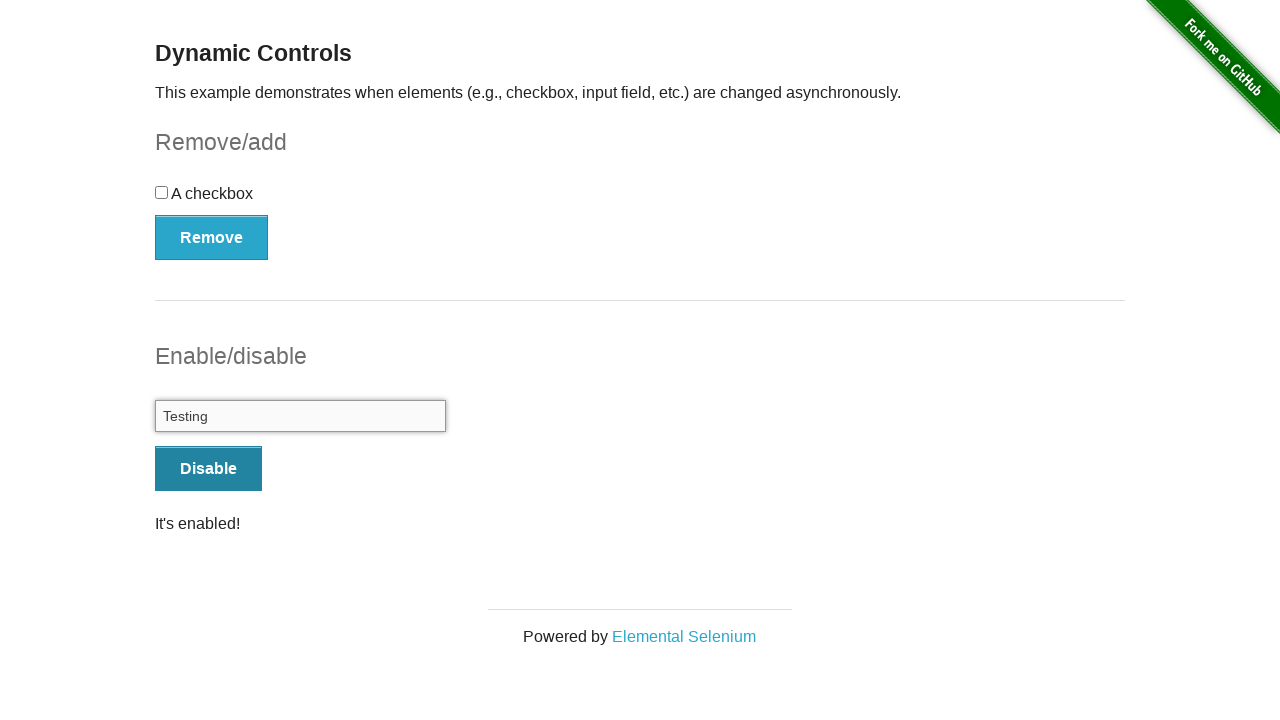